Tests slider functionality by dragging the slider right and then left

Starting URL: https://seleniumbase.io/demo_page

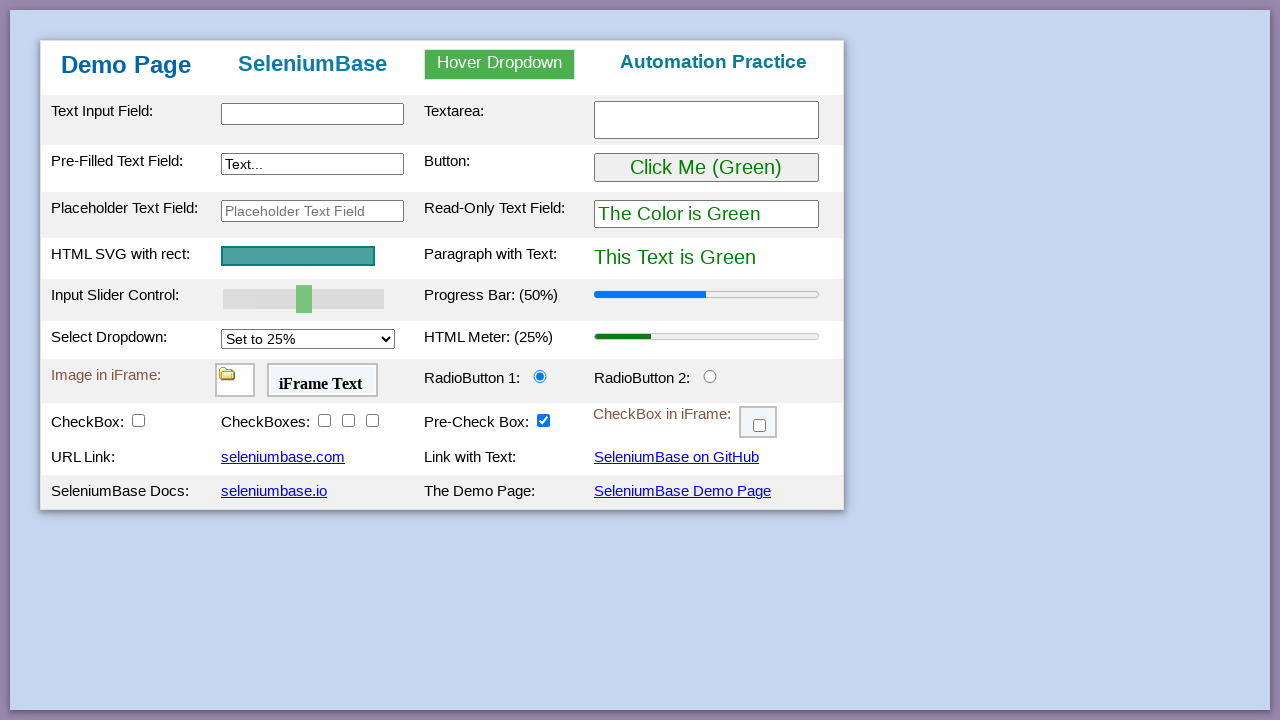

Located slider element with id 'mySlider'
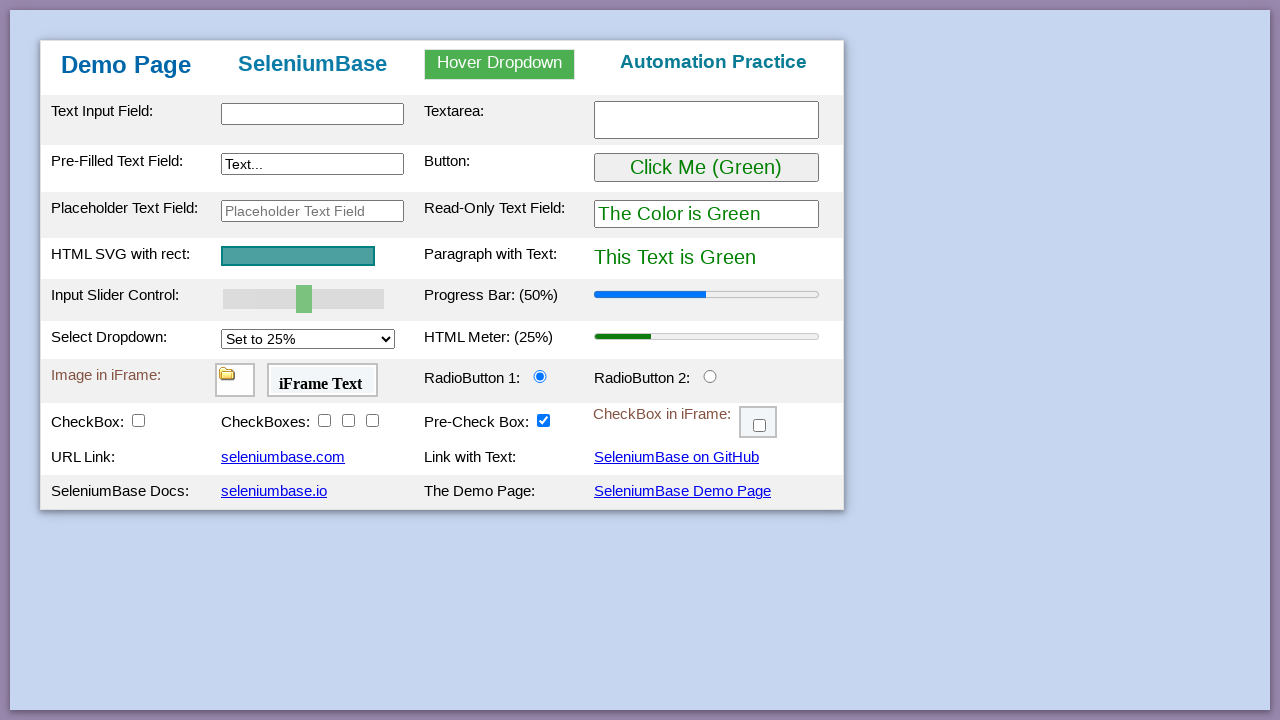

Retrieved bounding box of slider element
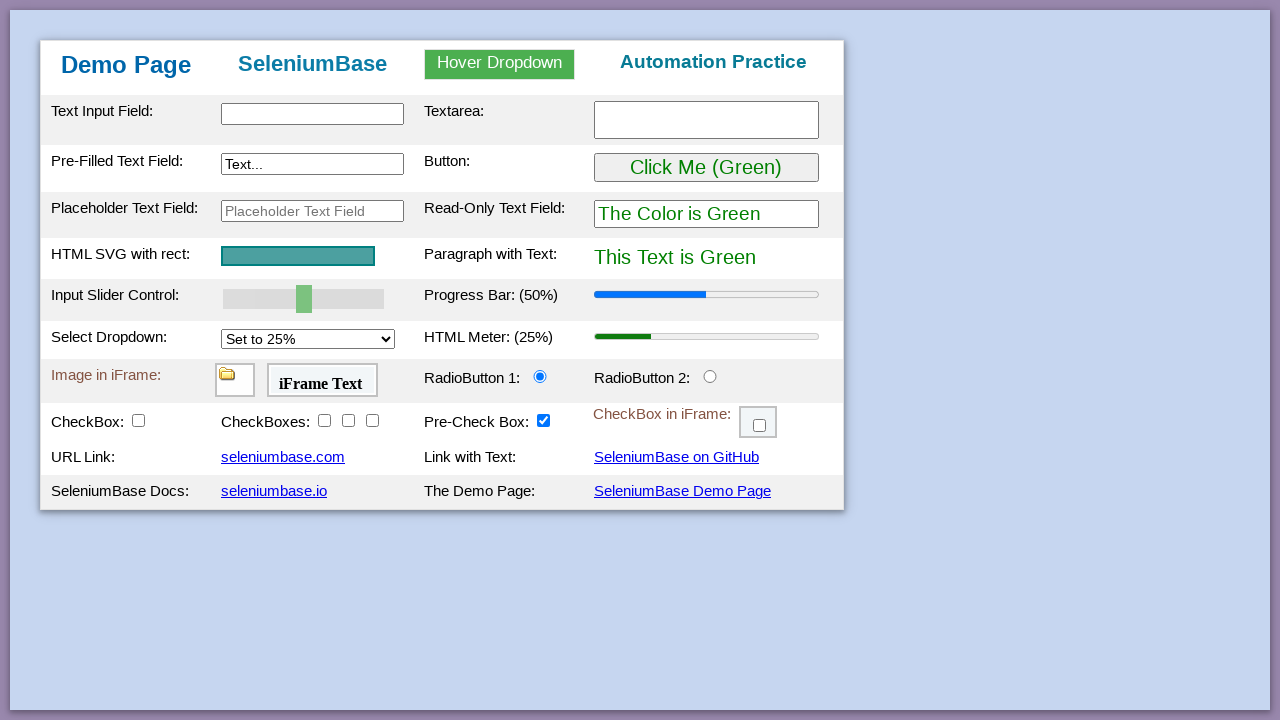

Moved mouse to center of slider at (304, 299)
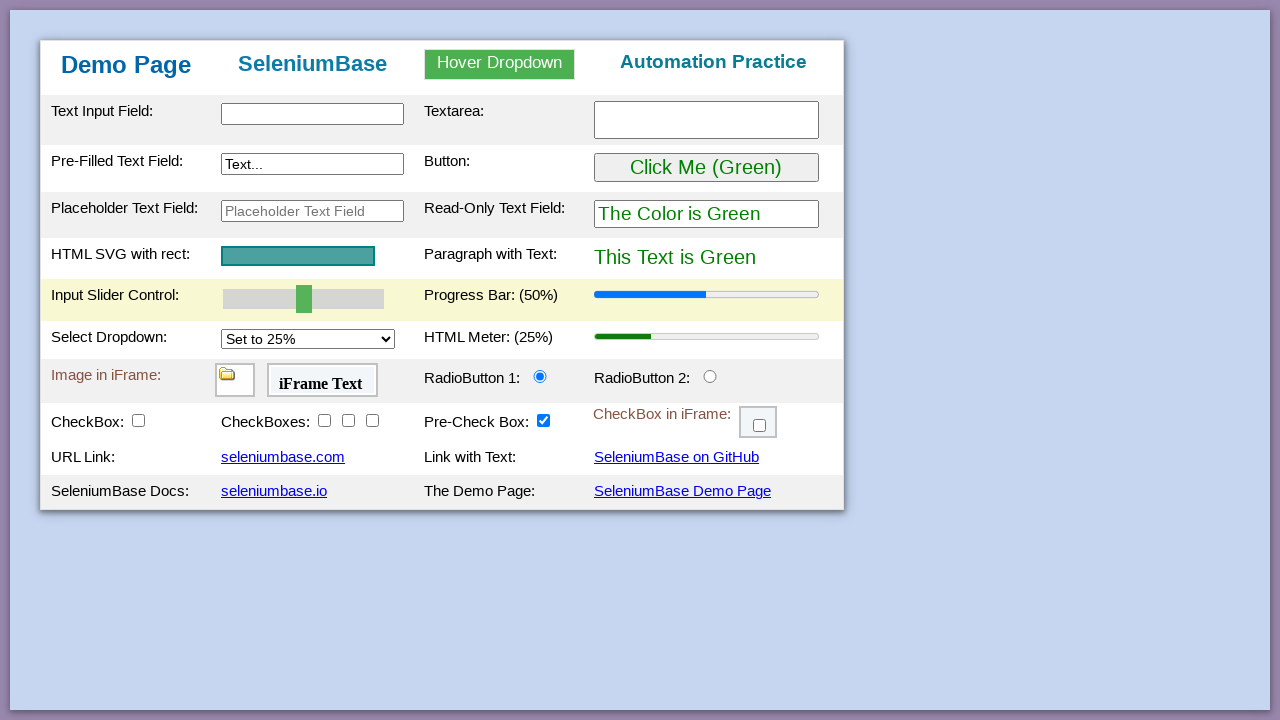

Pressed mouse button down on slider at (304, 299)
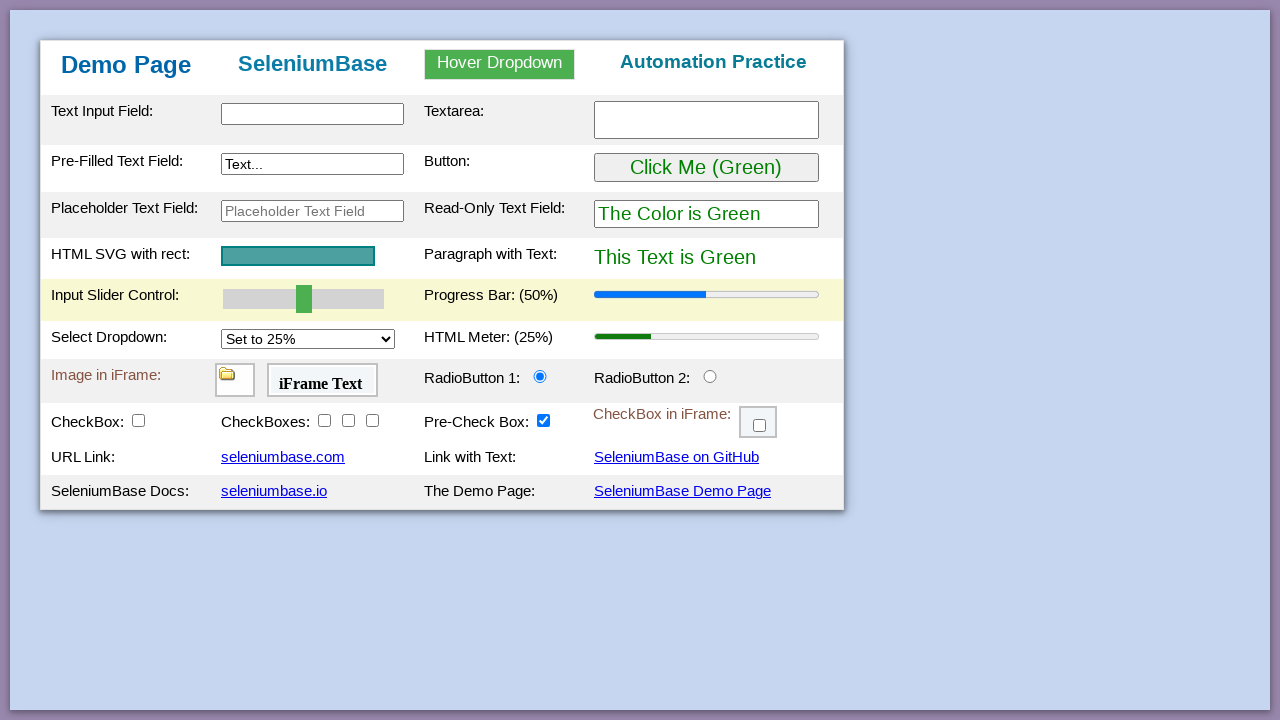

Dragged slider 40 pixels to the right at (344, 299)
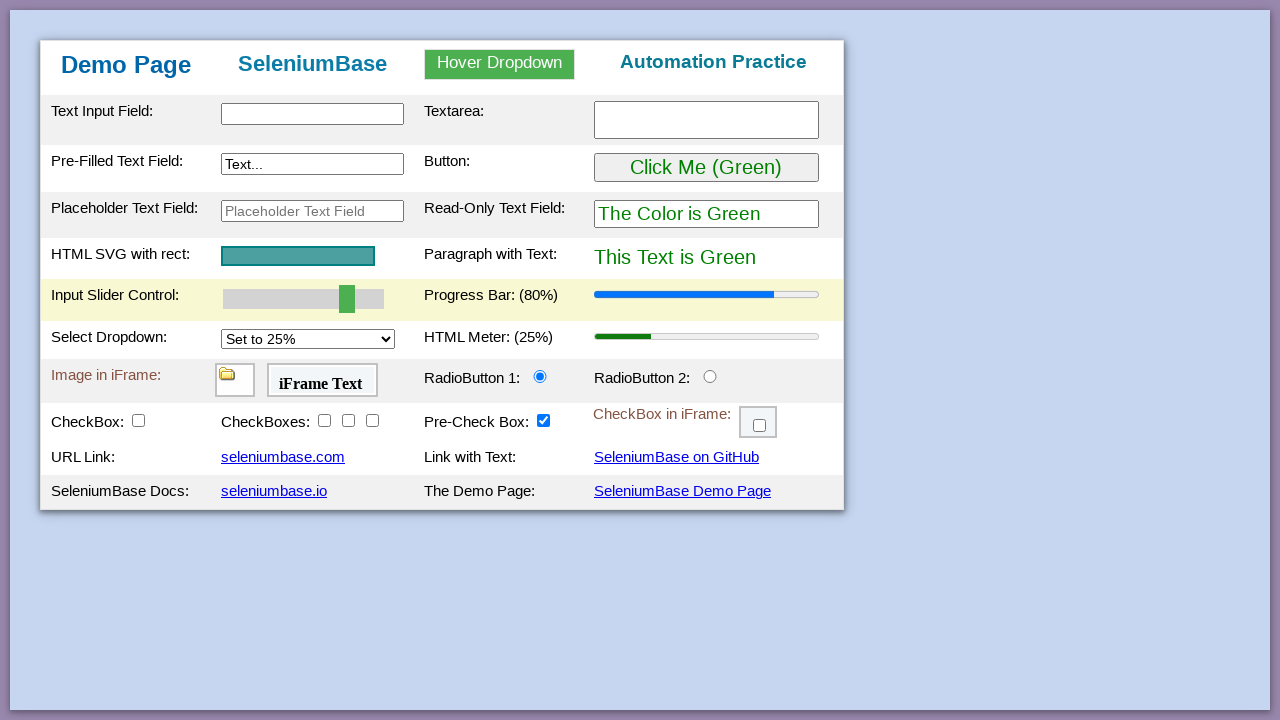

Released mouse button - slider drag to right complete at (344, 299)
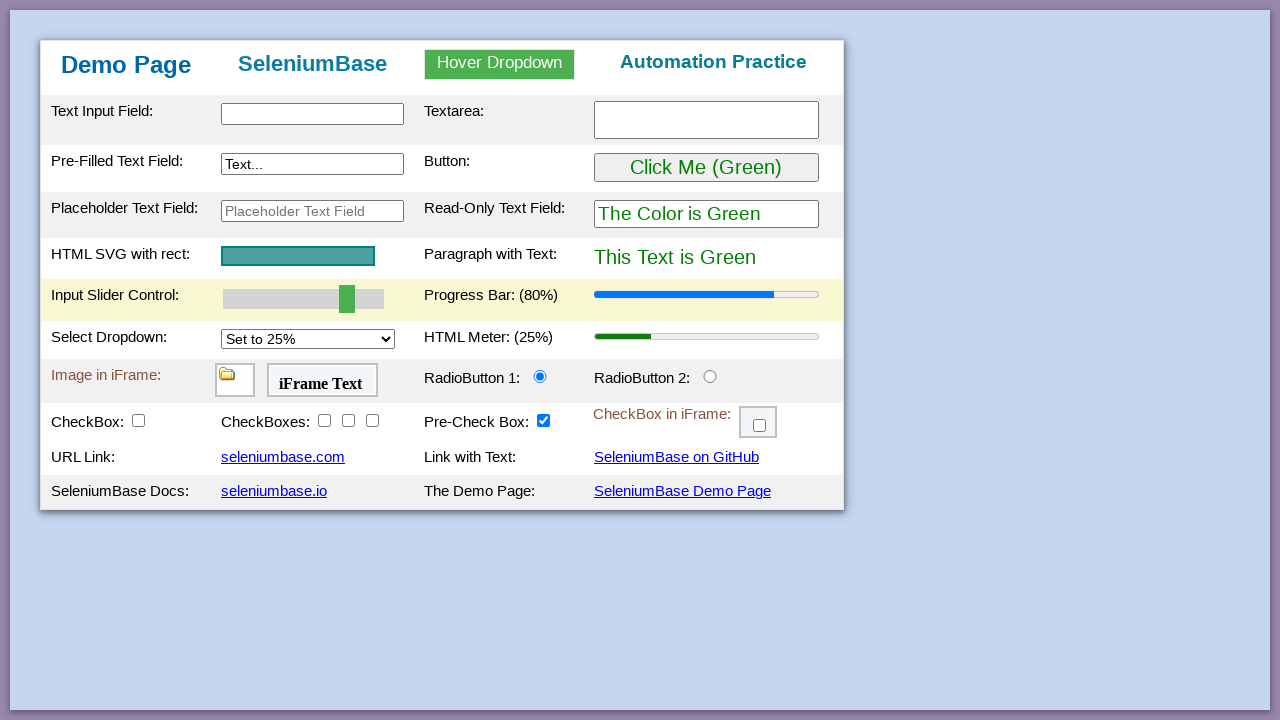

Retrieved updated bounding box of slider element
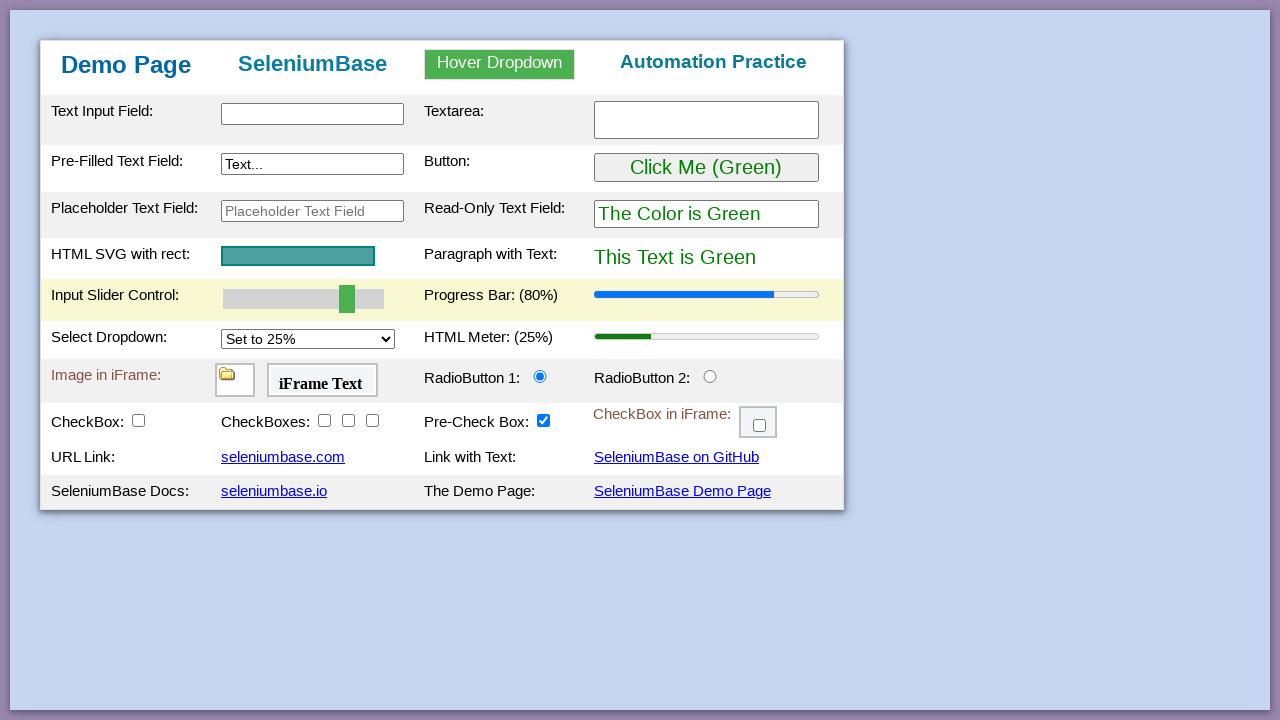

Moved mouse to center of slider at (304, 299)
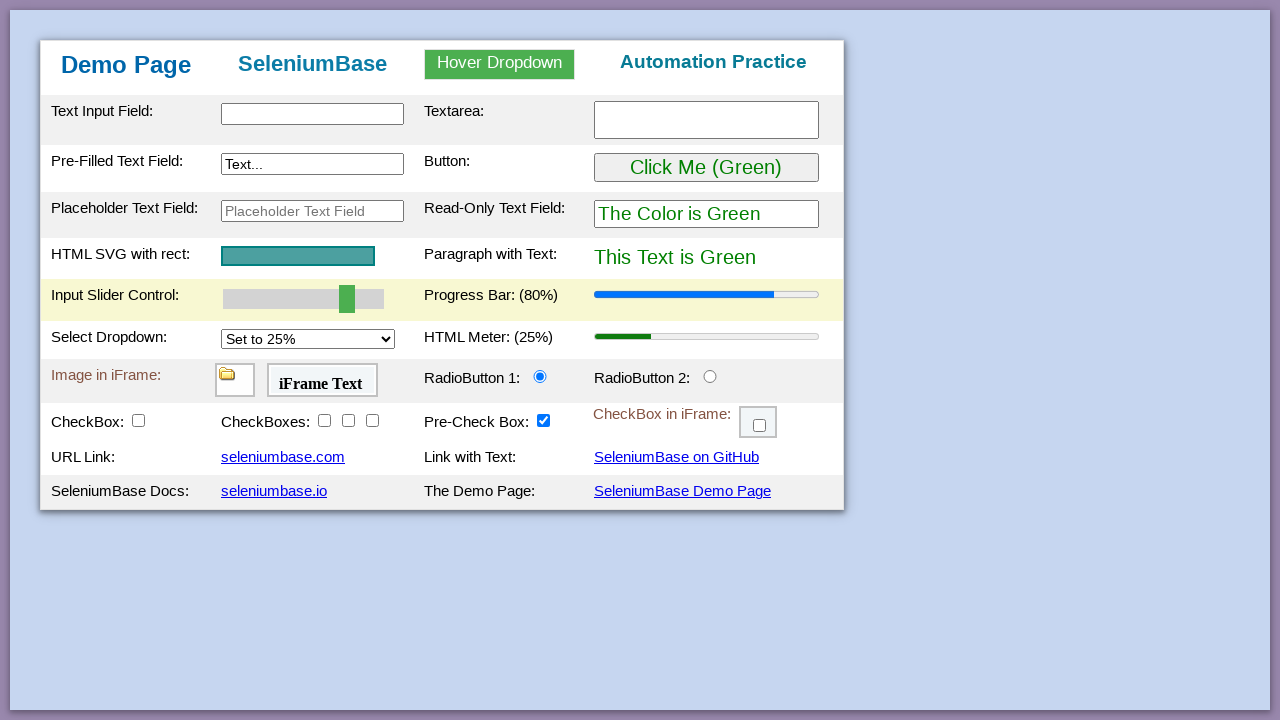

Pressed mouse button down on slider at (304, 299)
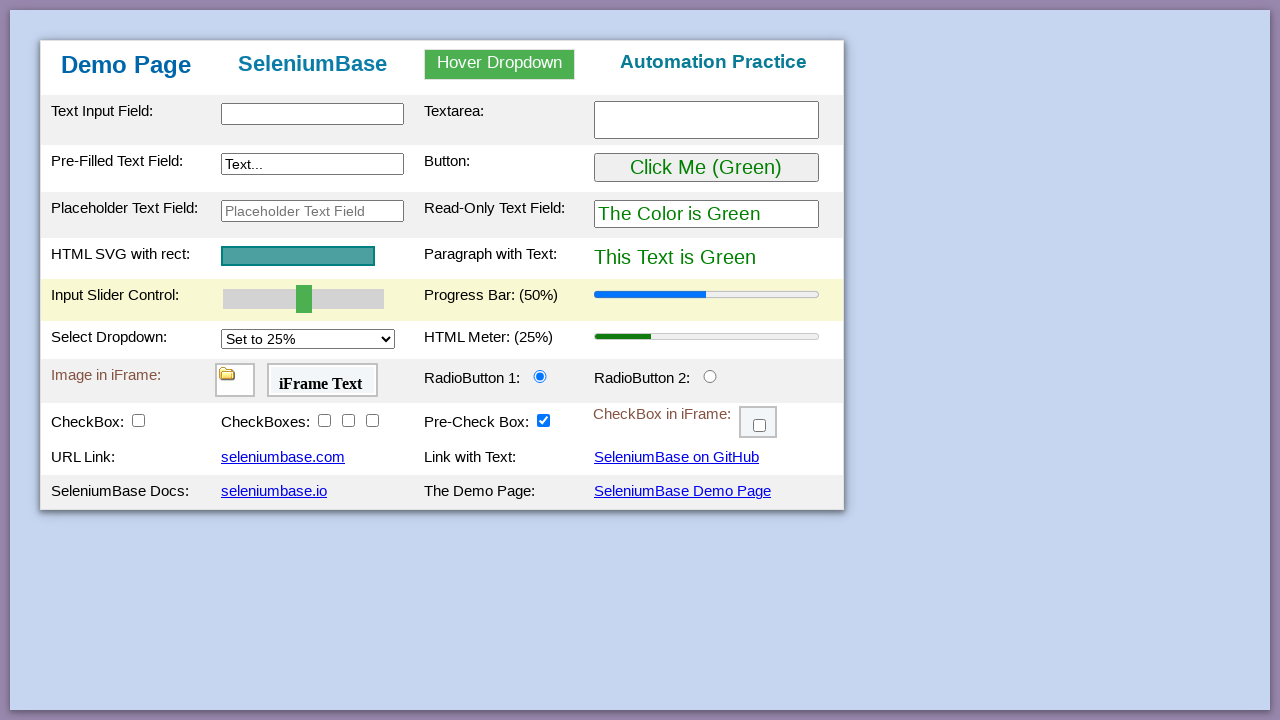

Dragged slider 60 pixels to the left at (244, 299)
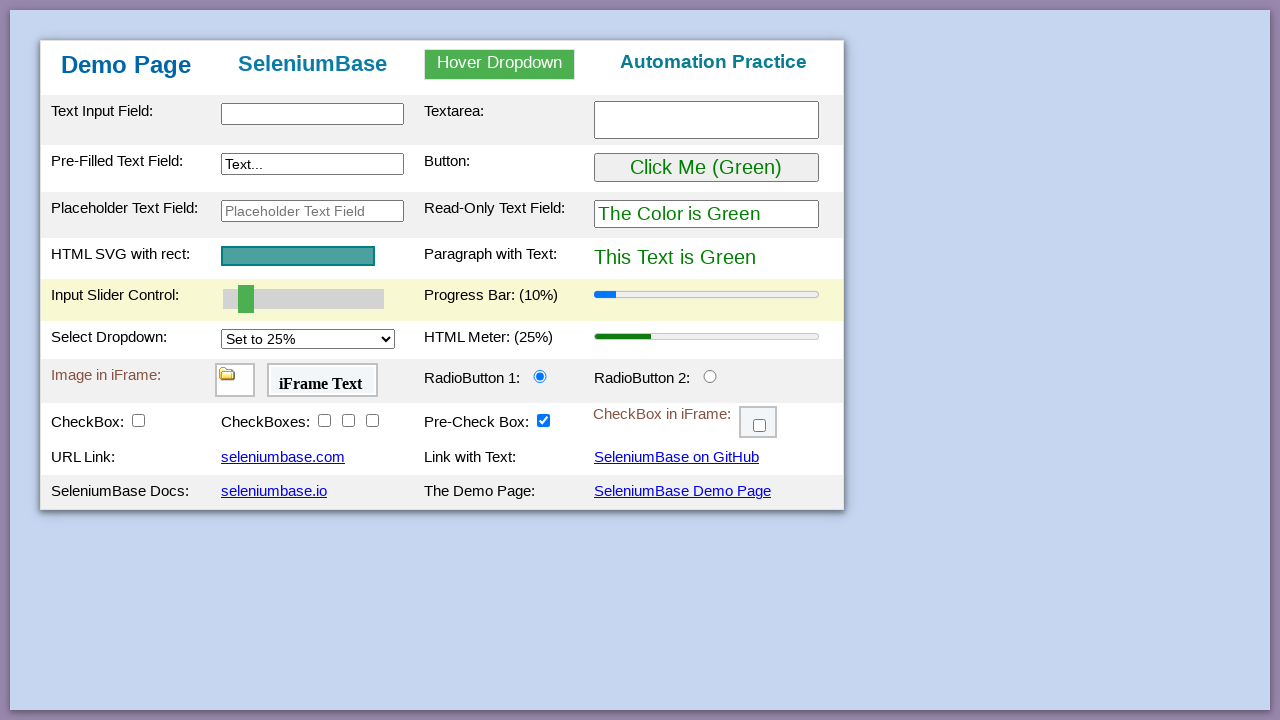

Released mouse button - slider drag to left complete at (244, 299)
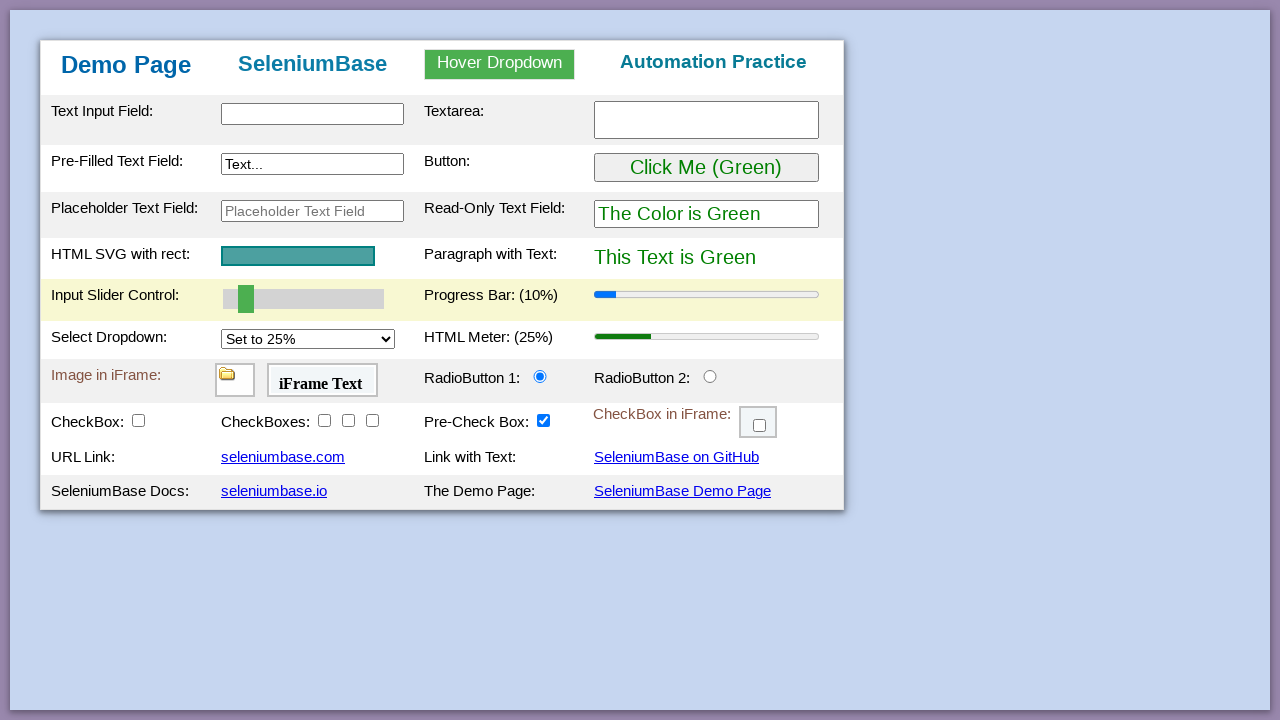

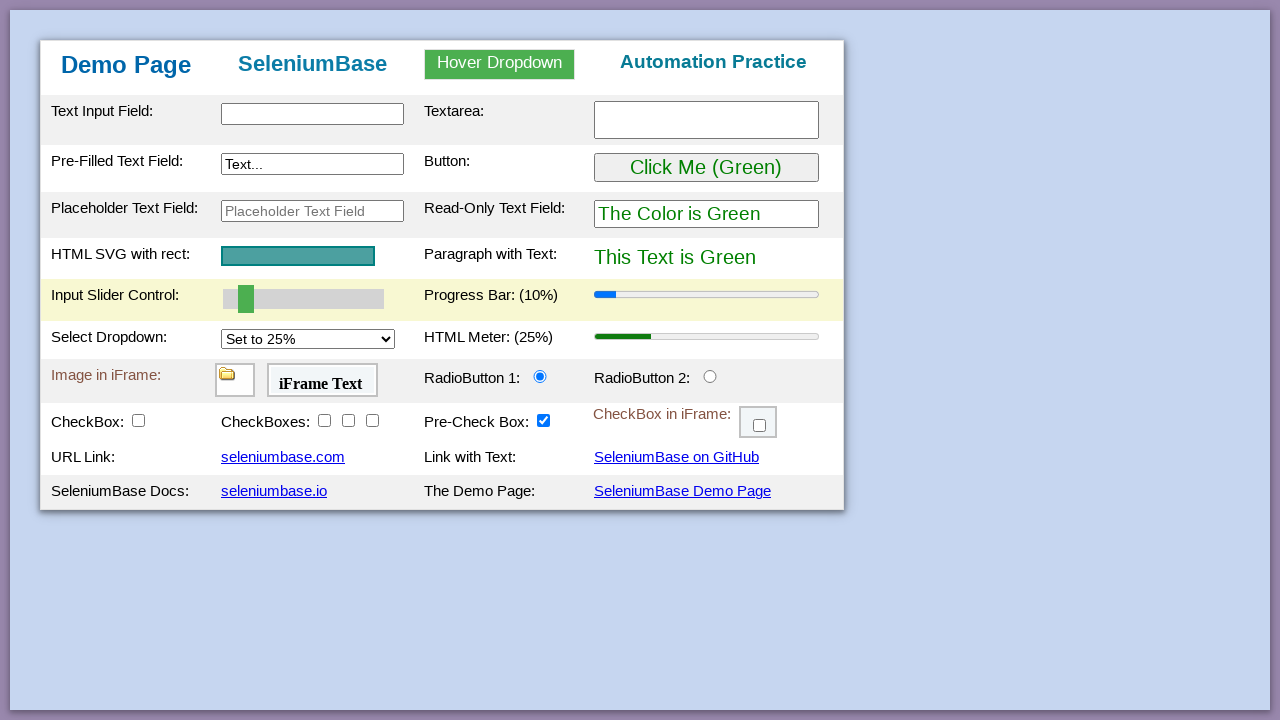